Navigates to Haxball game, switches to the game iframe, enters a player nickname, and interacts with the room list by clicking refresh and attempting to find/join a room.

Starting URL: https://www.haxball.com/play

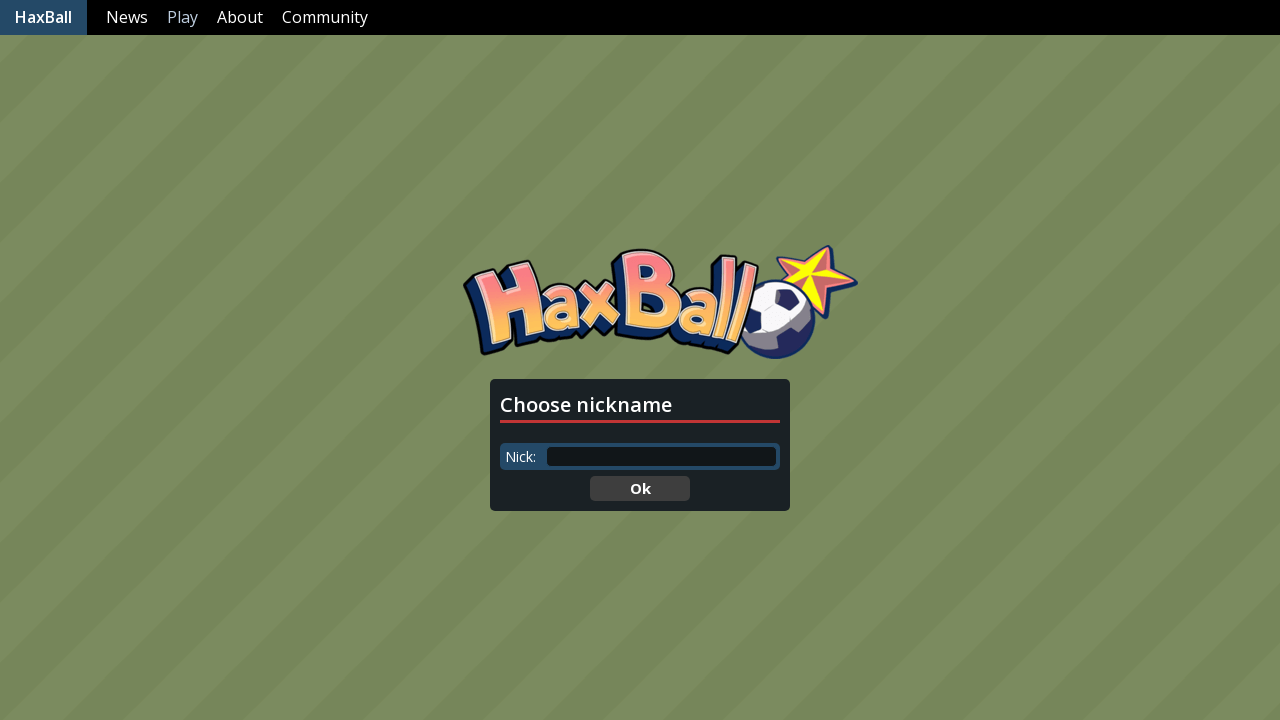

Waited for iframe to load on Haxball page
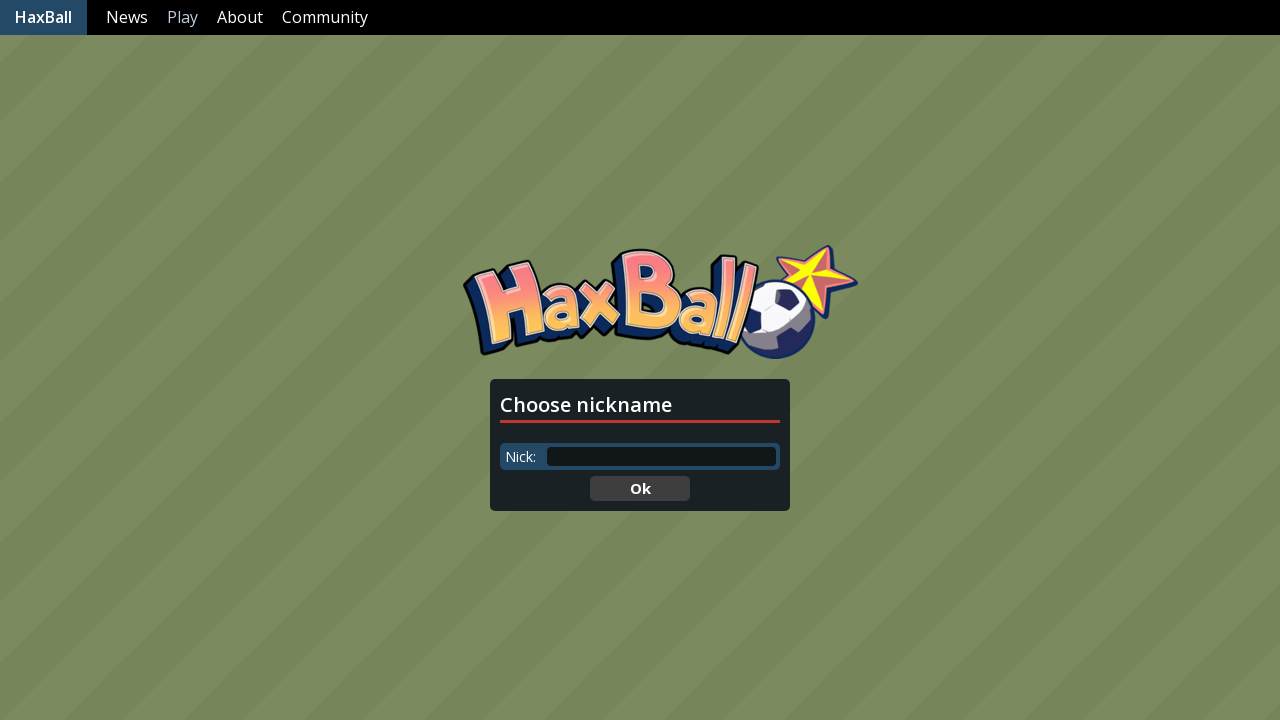

Located and switched to game iframe
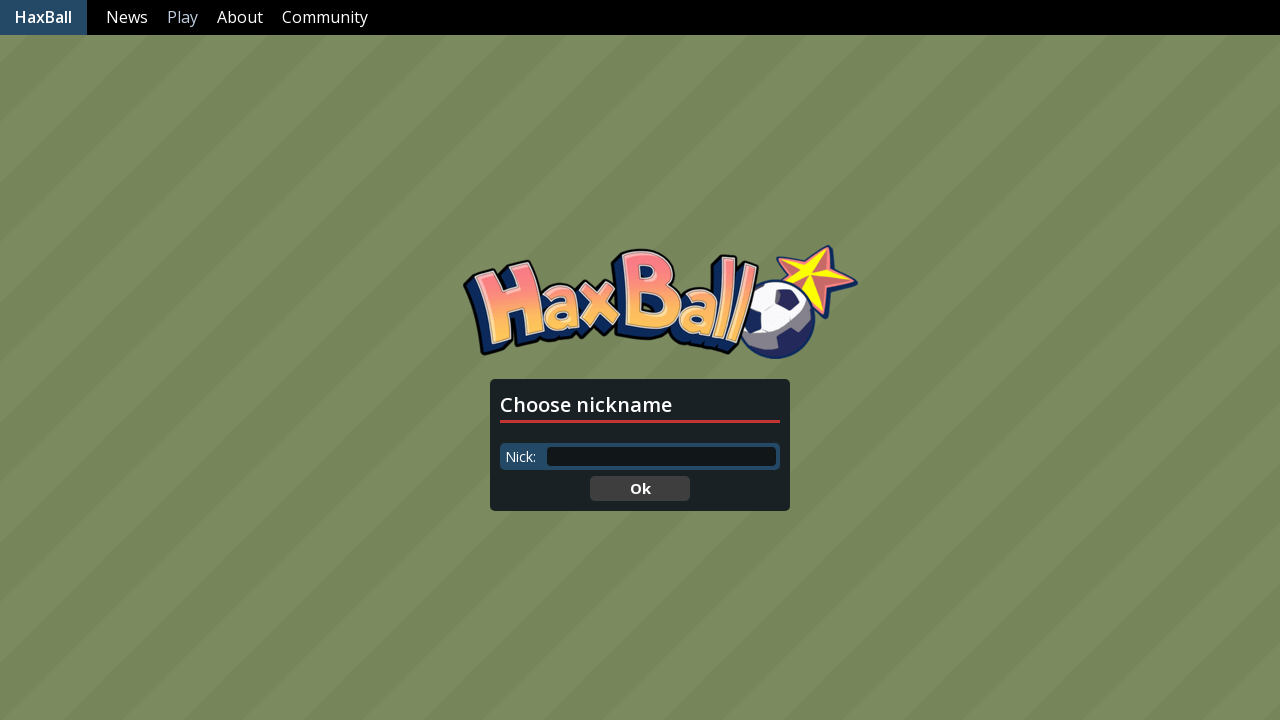

Waited for player name input field to appear
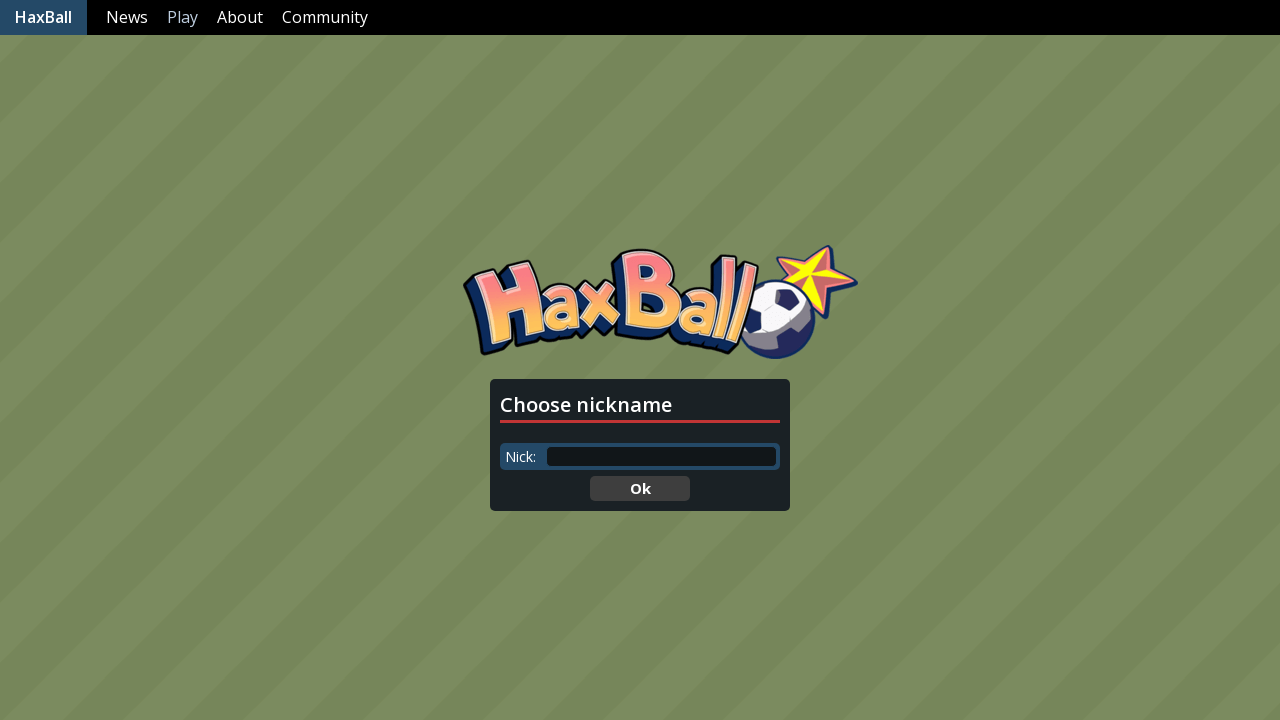

Entered player nickname 'TestPlayer42' on iframe >> nth=0 >> internal:control=enter-frame >> input[data-hook='input']
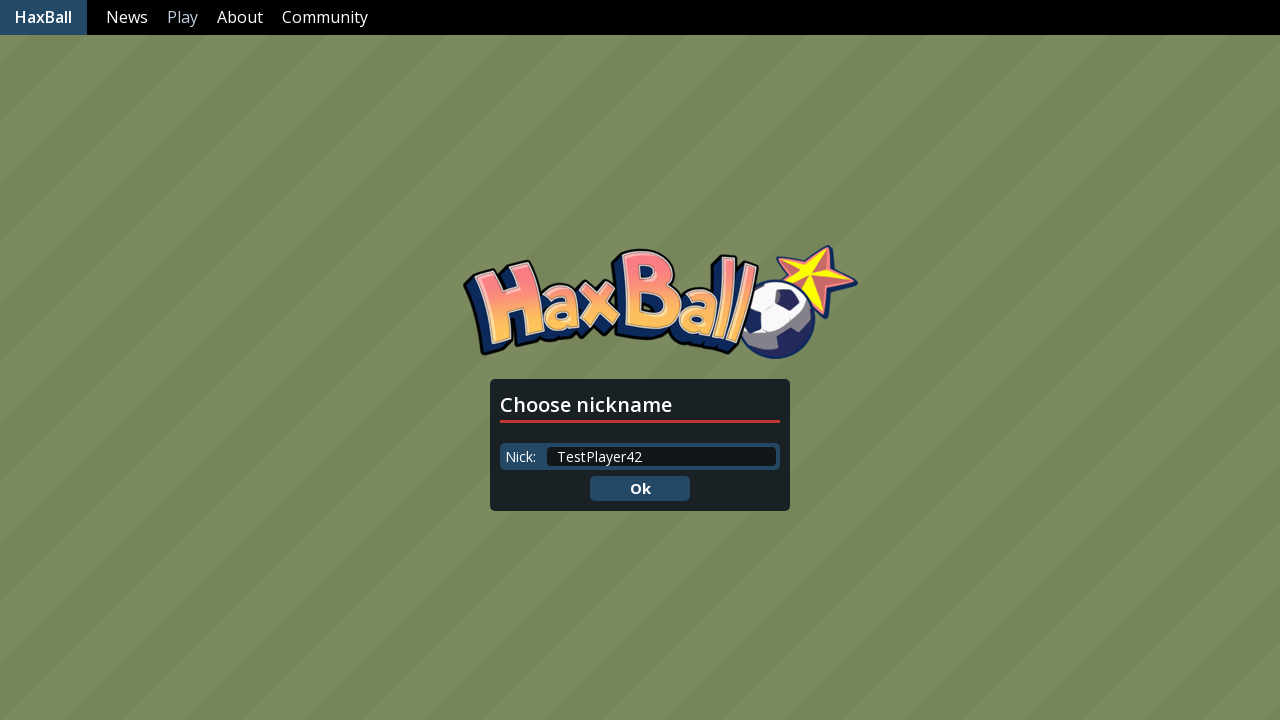

Pressed Enter to confirm player nickname on iframe >> nth=0 >> internal:control=enter-frame >> input[data-hook='input']
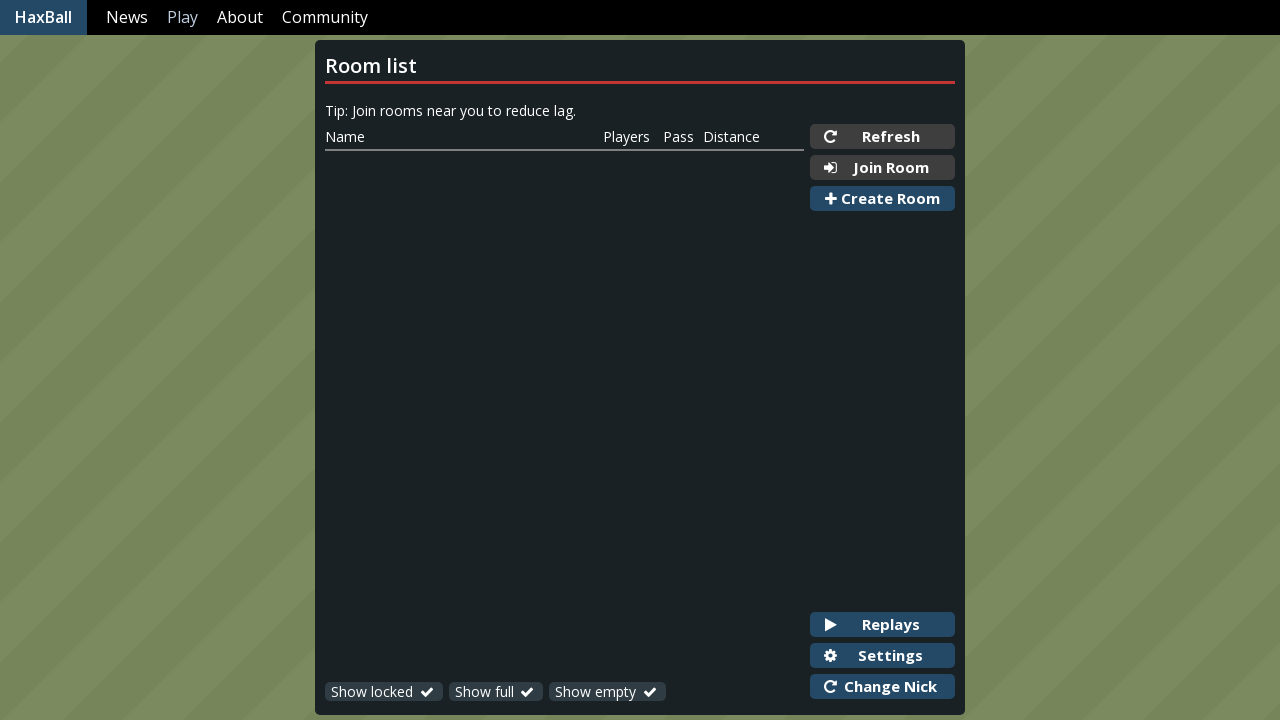

Waited for refresh button to appear in room list interface
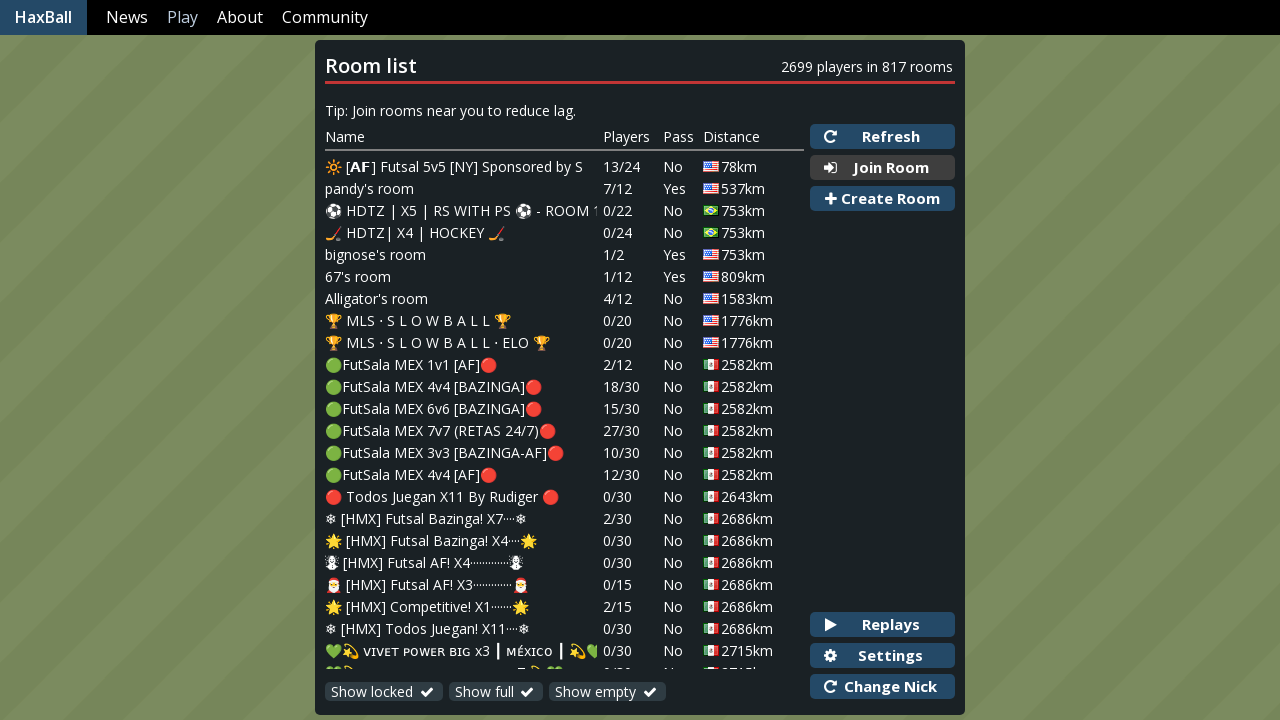

Clicked refresh button to load available rooms at (882, 136) on iframe >> nth=0 >> internal:control=enter-frame >> button[data-hook='refresh']
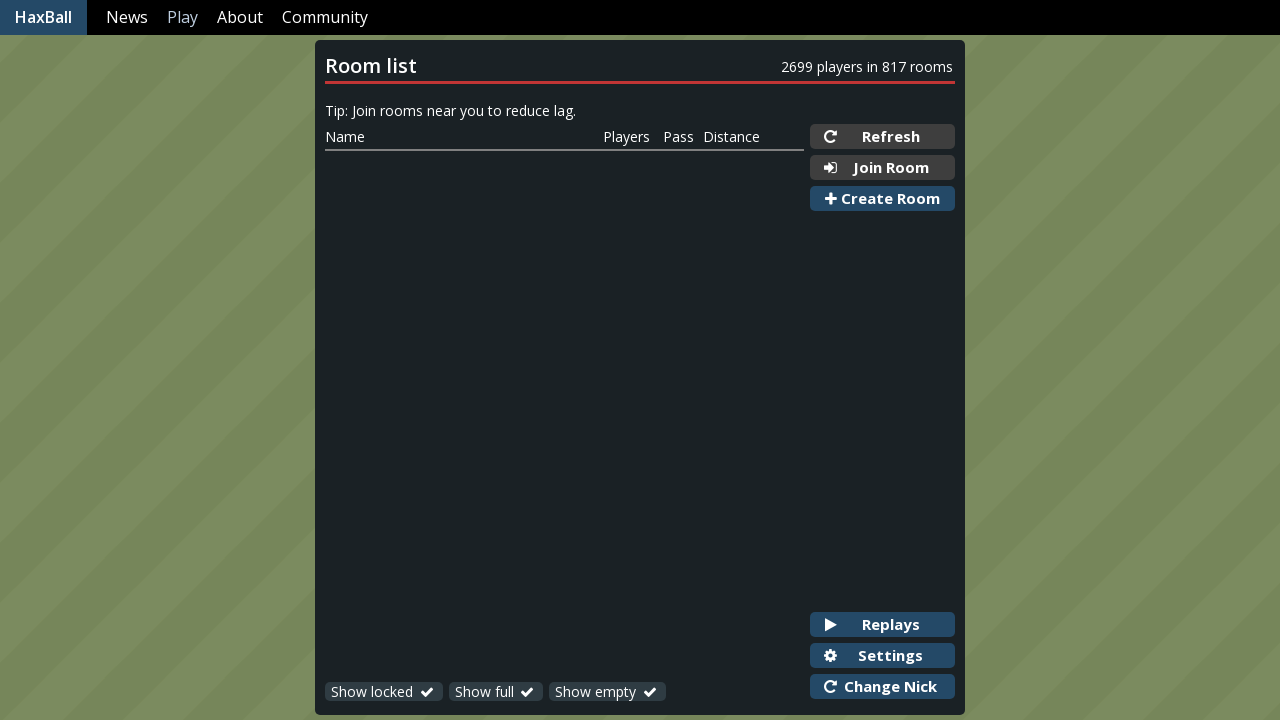

Waited for room list to populate
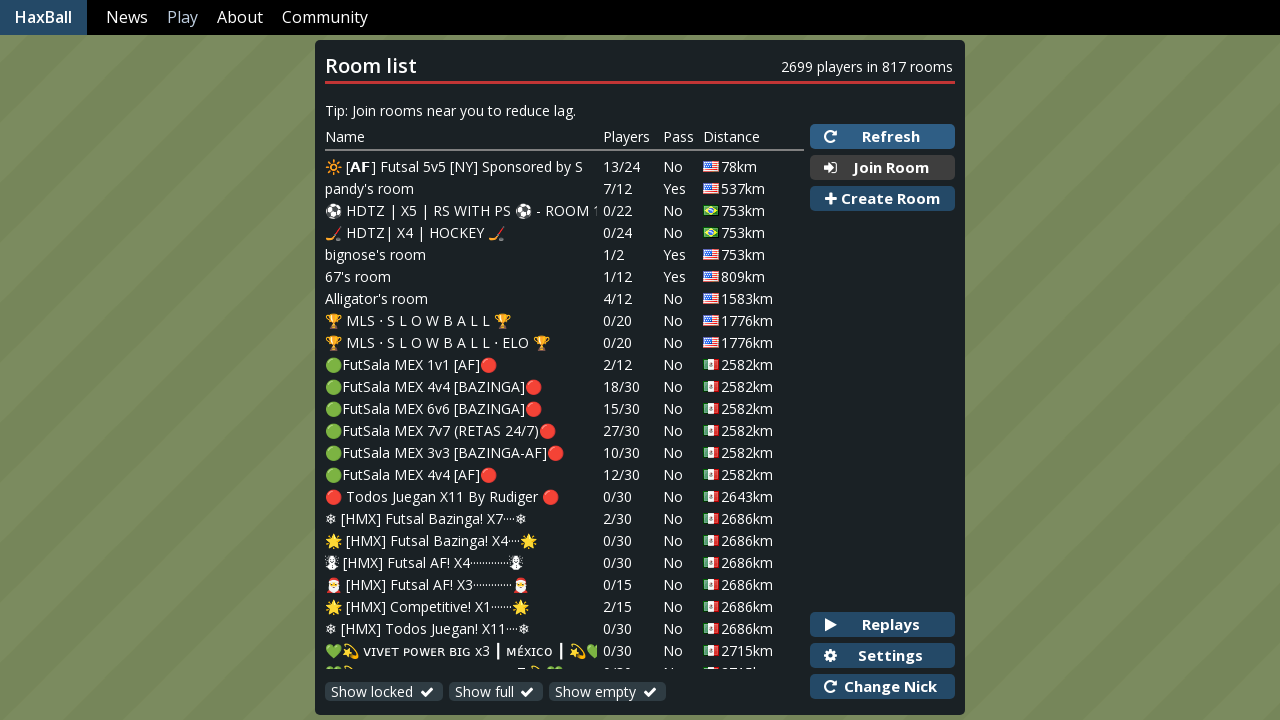

Clicked first available room in list at (640, 378) on iframe >> nth=0 >> internal:control=enter-frame >> .room-list-item, [class*='roo
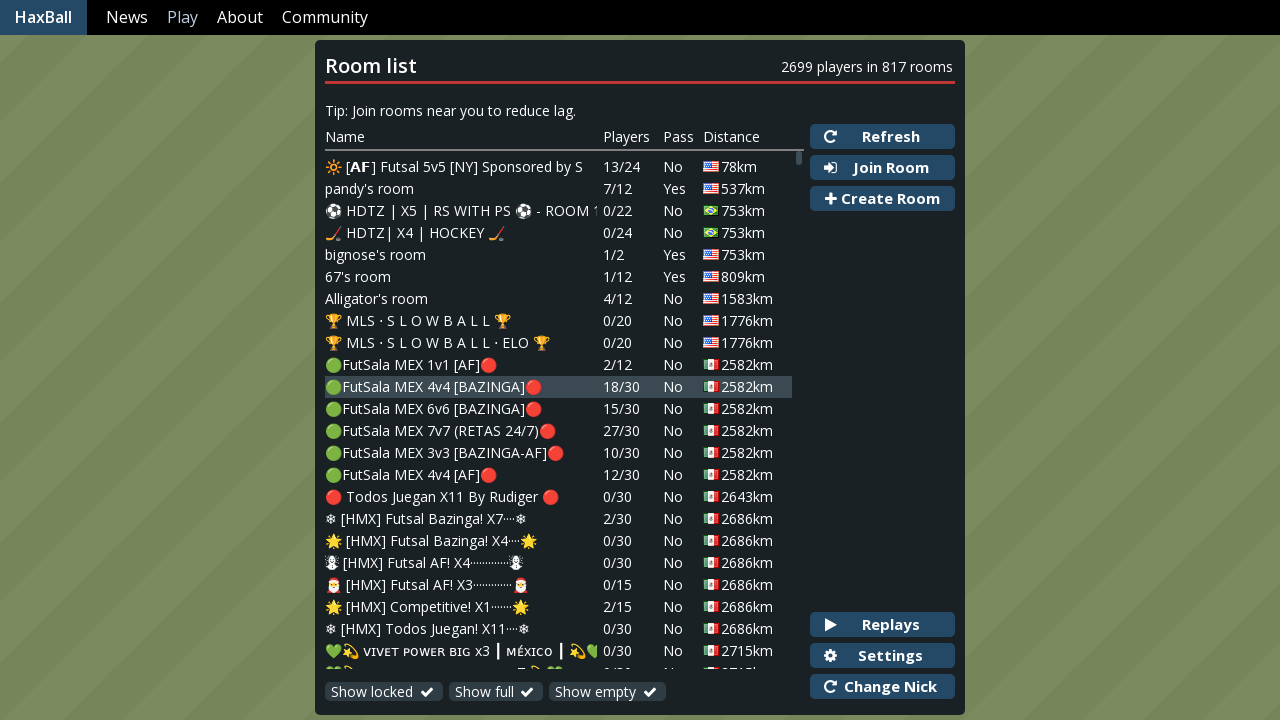

Clicked join button to enter selected room at (882, 168) on iframe >> nth=0 >> internal:control=enter-frame >> button[data-hook='join']
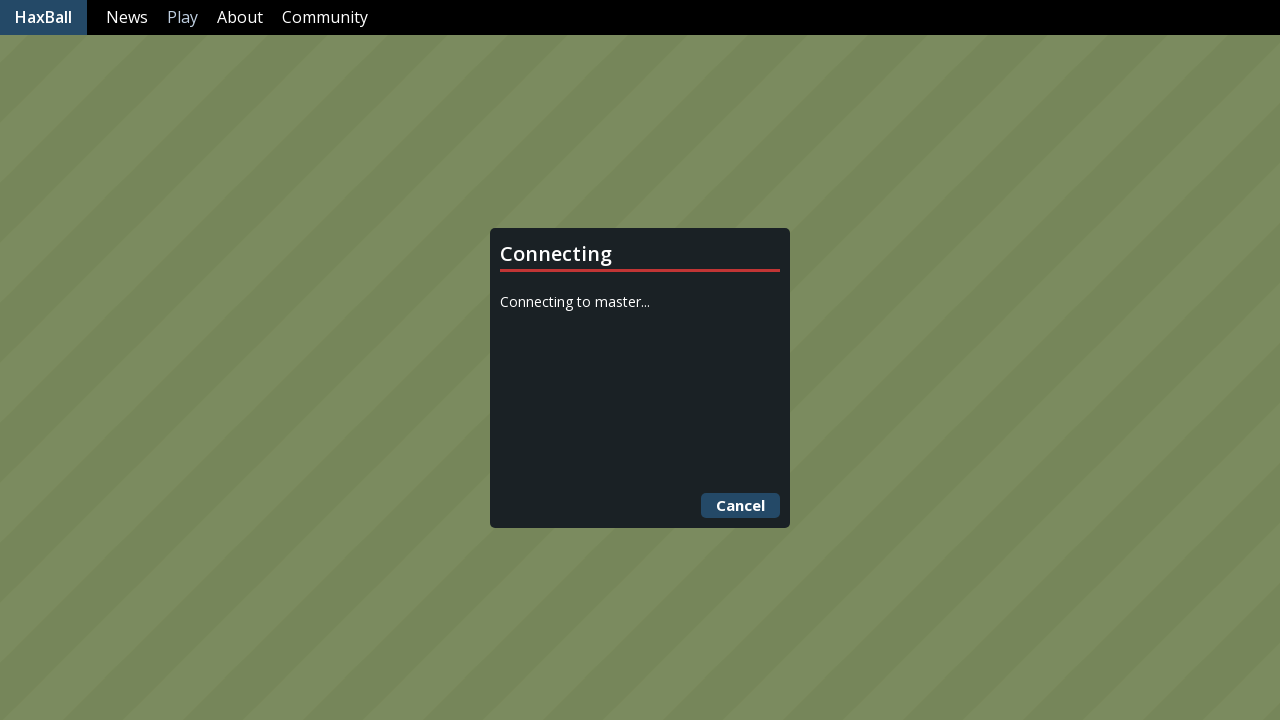

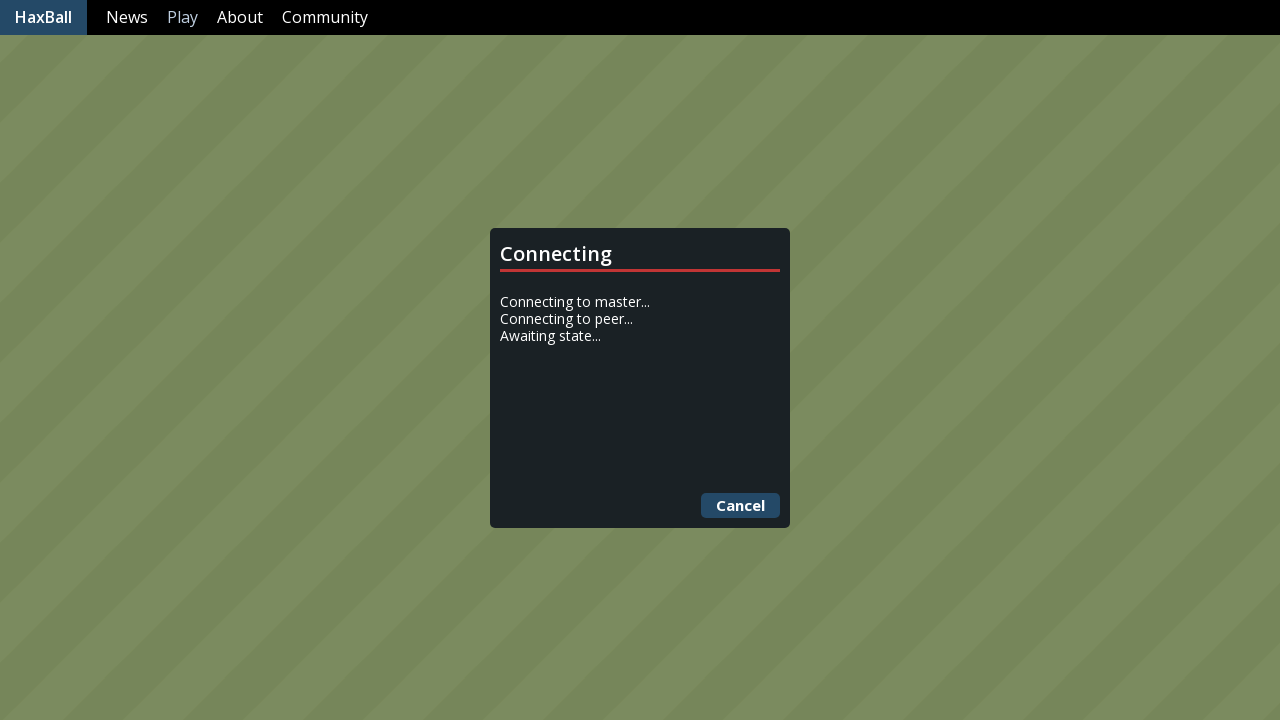